Tests the user registration form on ParaBank demo site by filling out all required fields including personal information, address, contact details, and account credentials, then submitting the form.

Starting URL: https://parabank.parasoft.com/parabank/register.htm

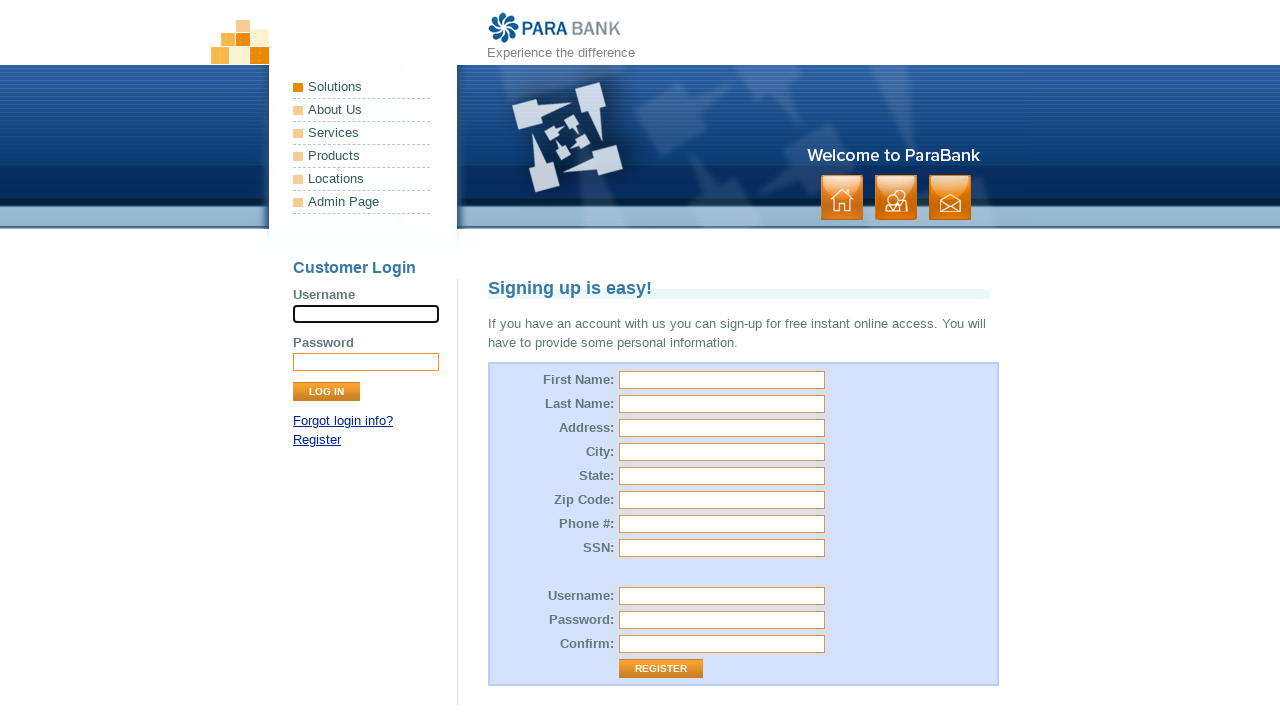

Filled first name field with 'Marcus' on #customer\.firstName
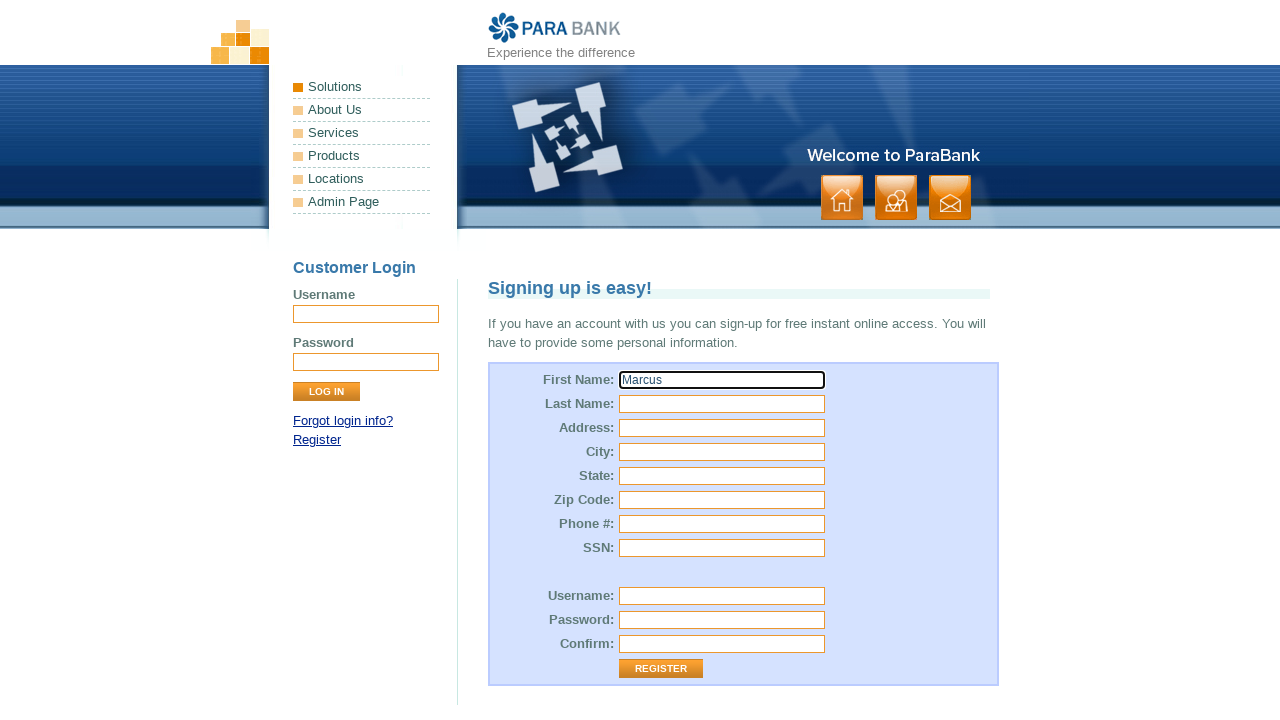

Filled last name field with 'Thompson' on #customer\.lastName
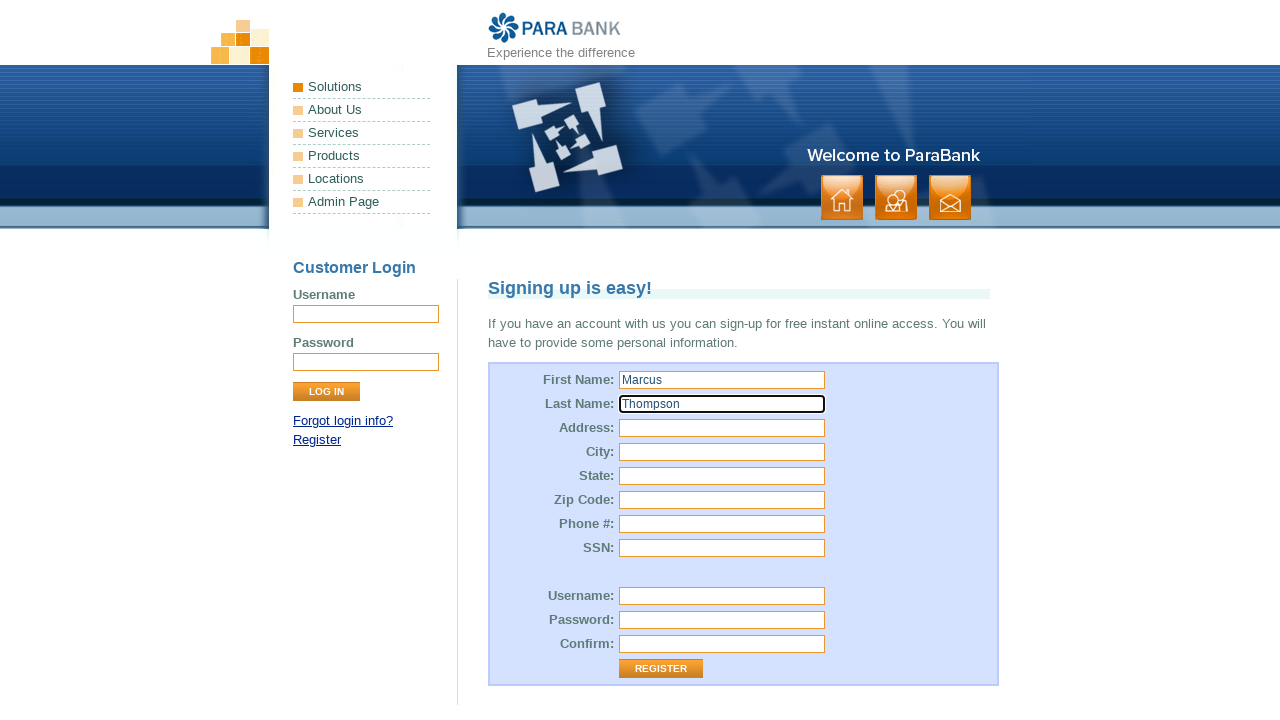

Filled street address field with '456 Oak Avenue' on #customer\.address\.street
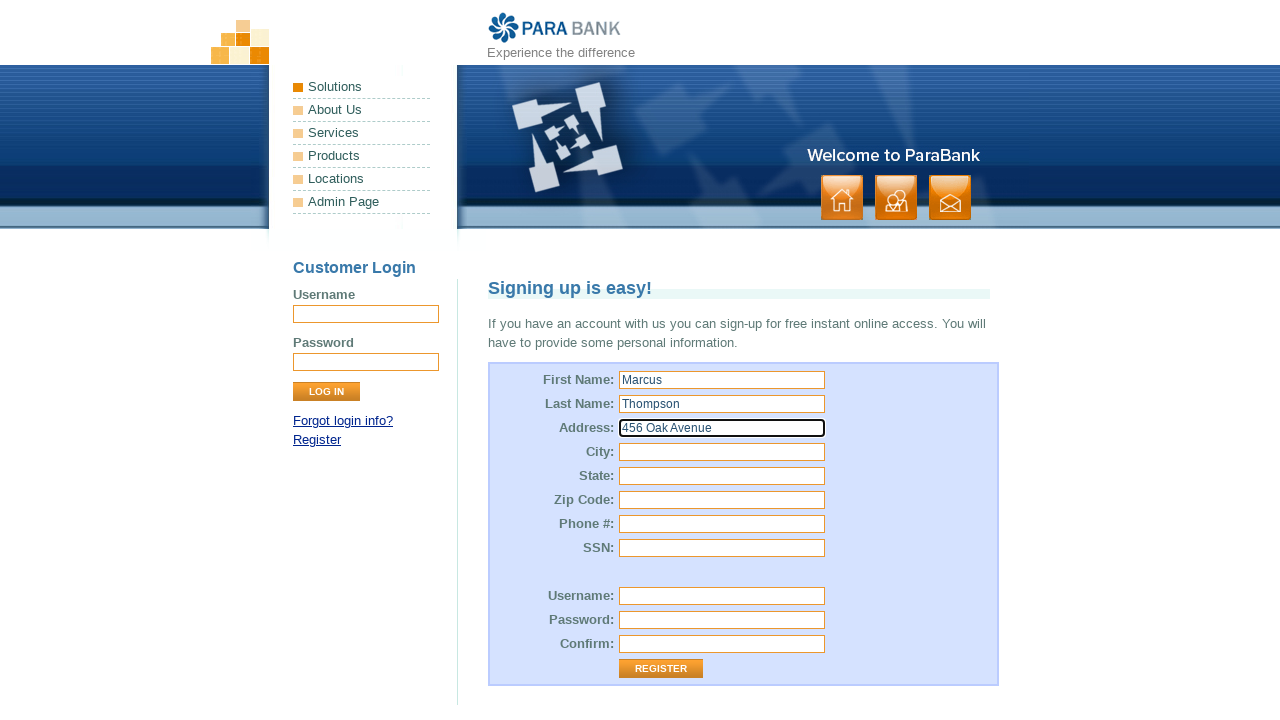

Filled city field with 'San Francisco' on #customer\.address\.city
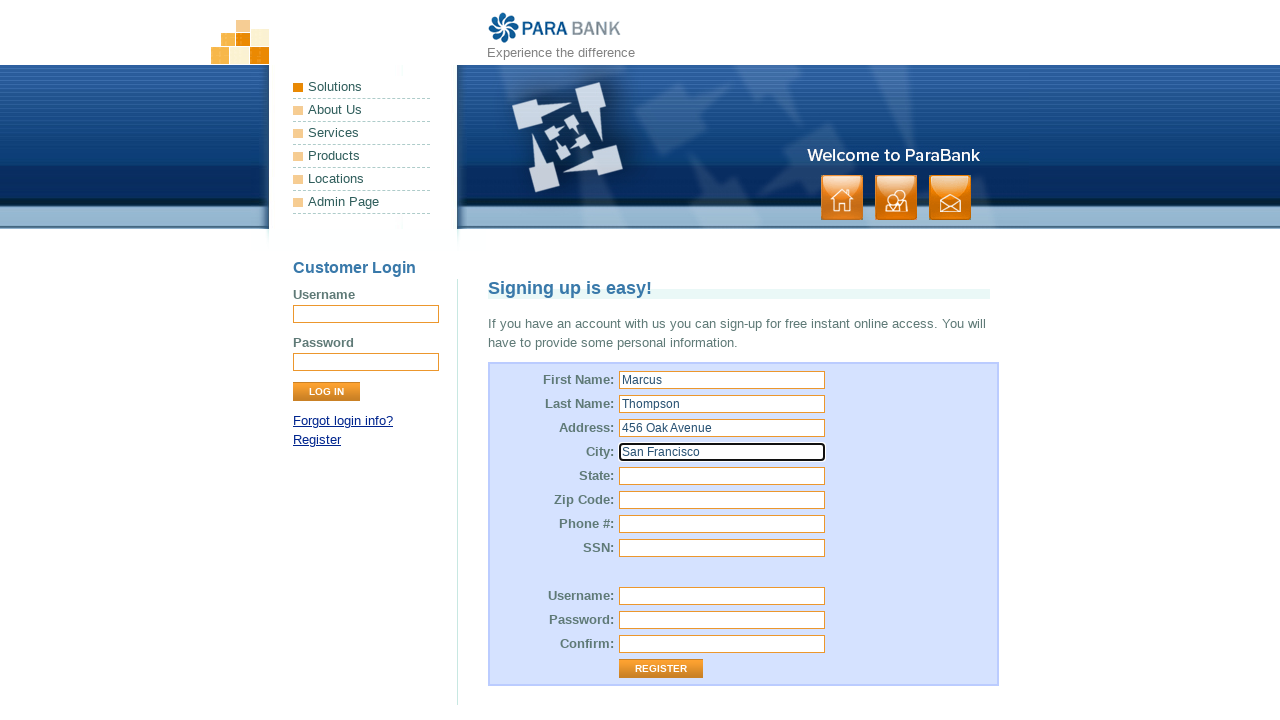

Filled state field with 'California' on #customer\.address\.state
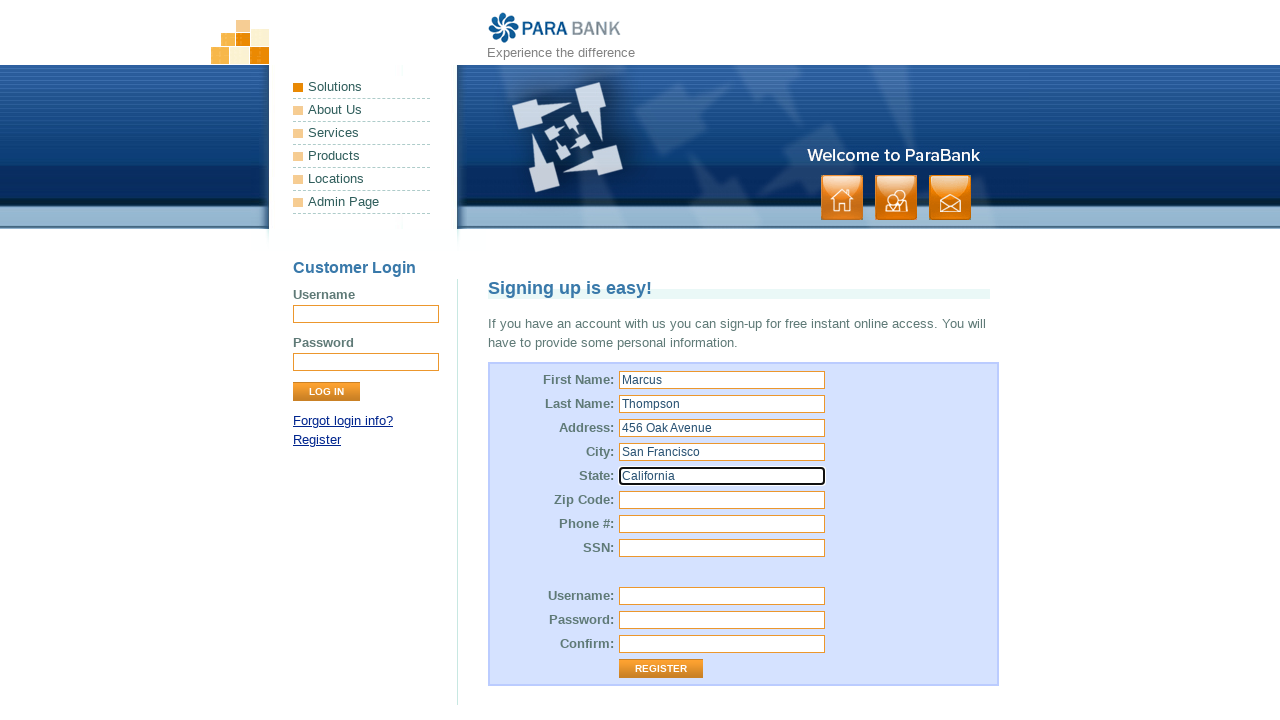

Filled zip code field with '94102' on #customer\.address\.zipCode
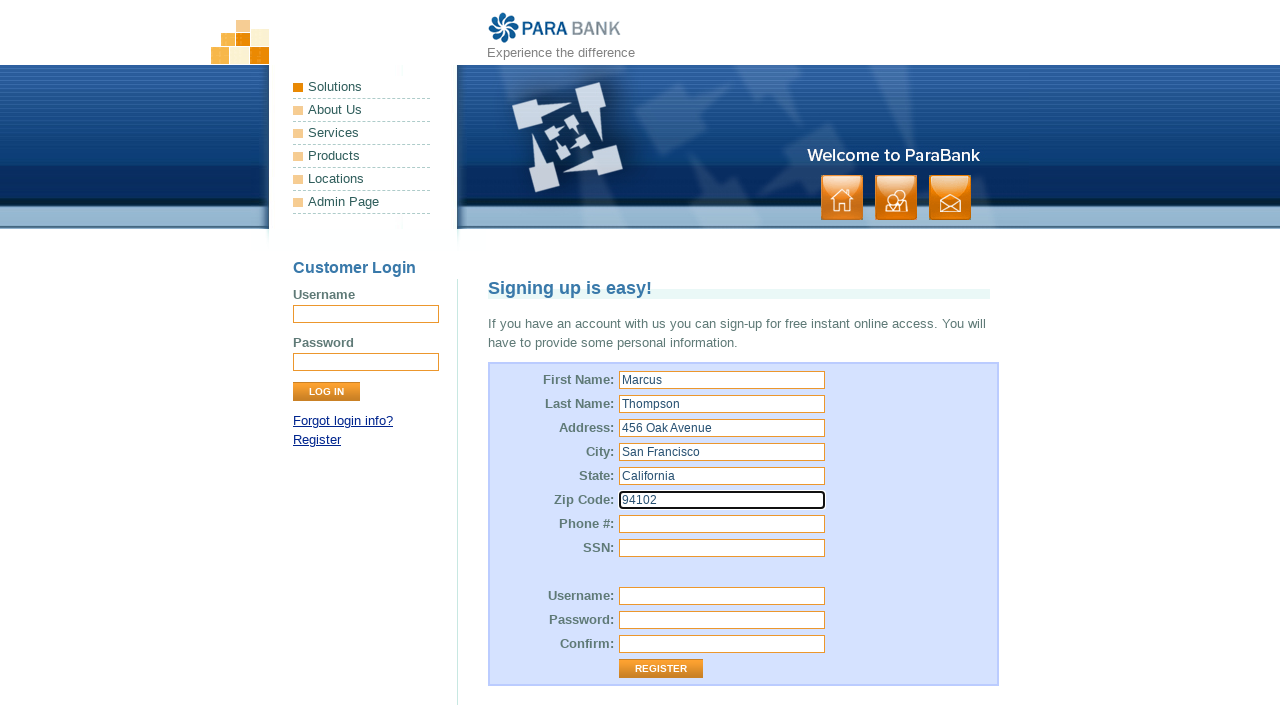

Filled phone number field with '4155551234' on #customer\.phoneNumber
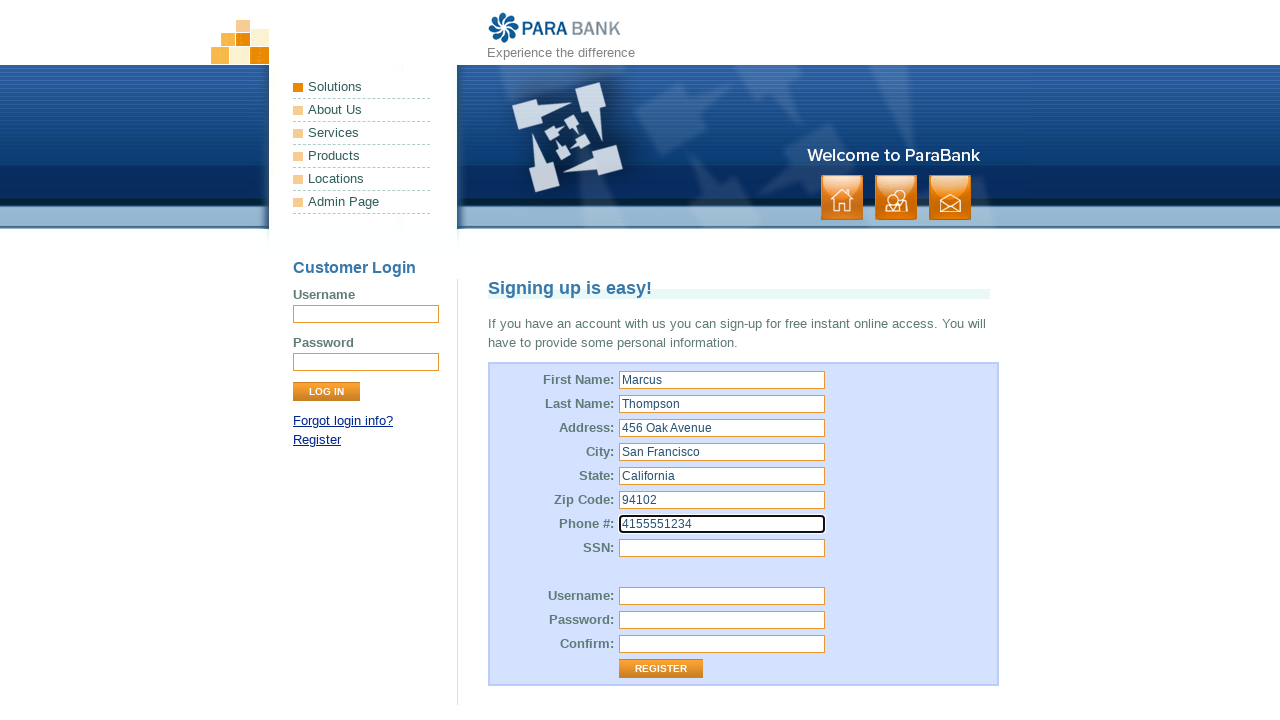

Filled SSN field with '123456789' on #customer\.ssn
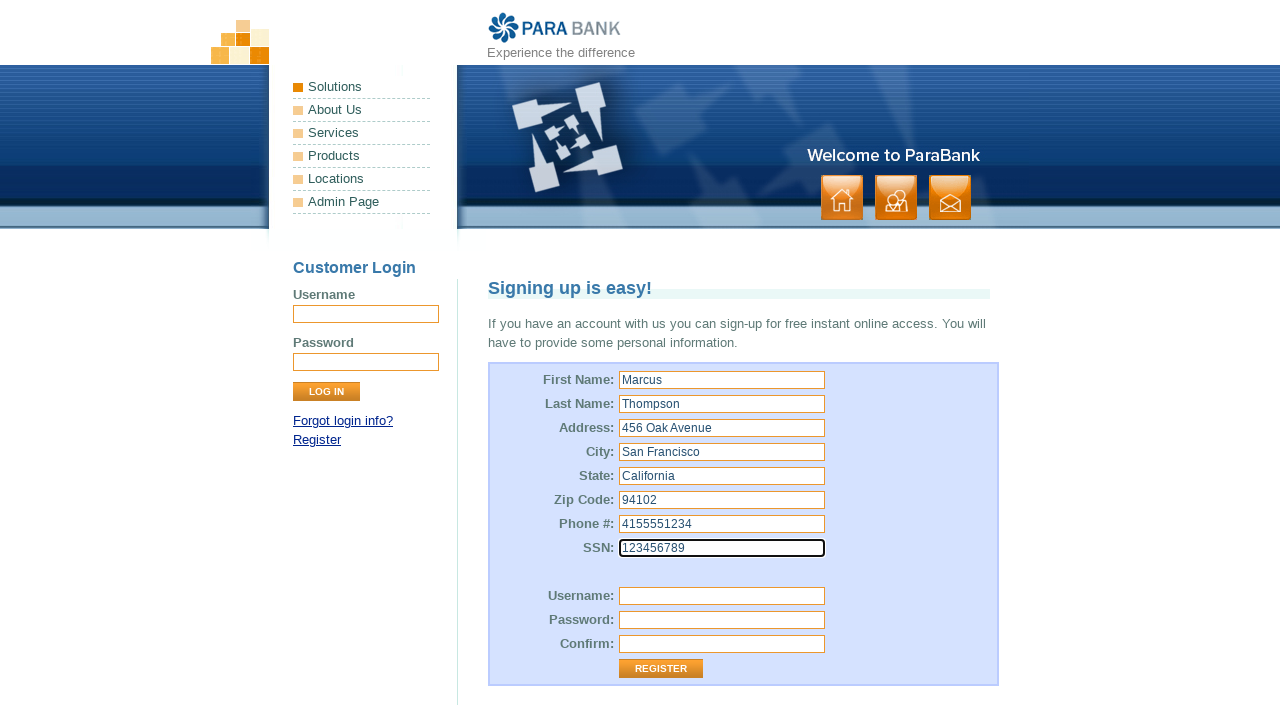

Filled username field with 'marcus_test_2024' on #customer\.username
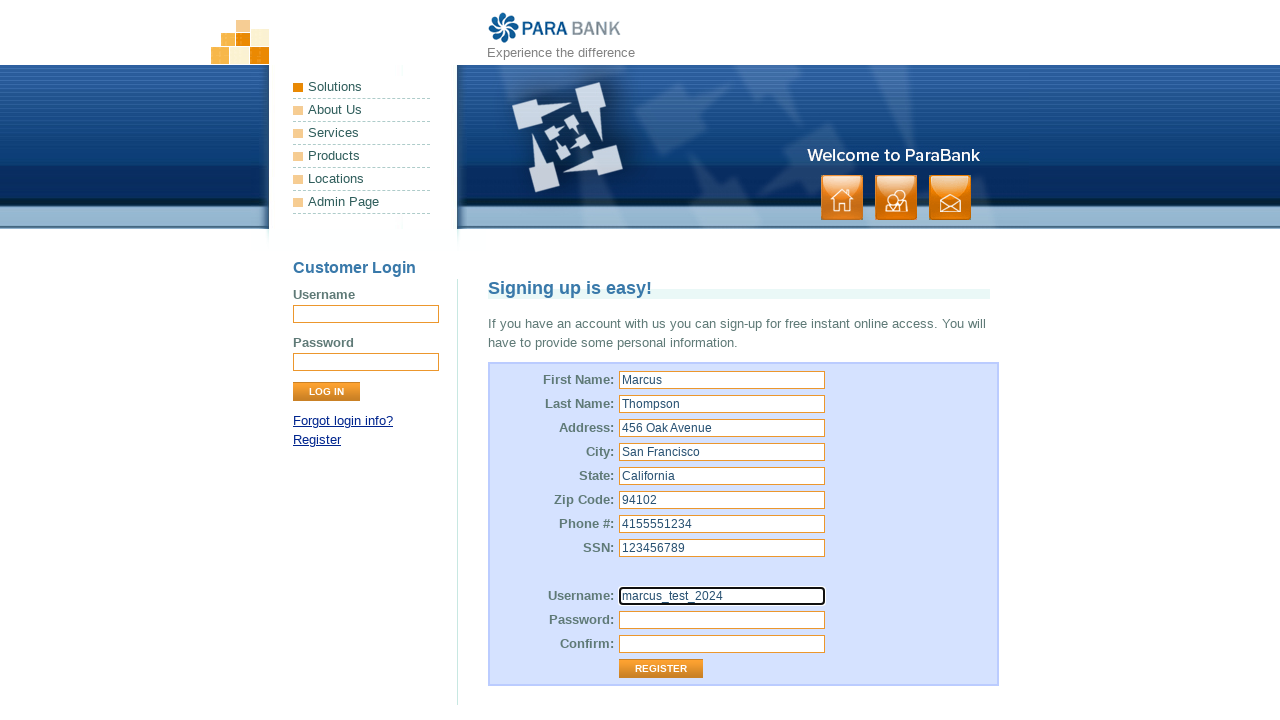

Filled password field with 'SecurePass789!' on #customer\.password
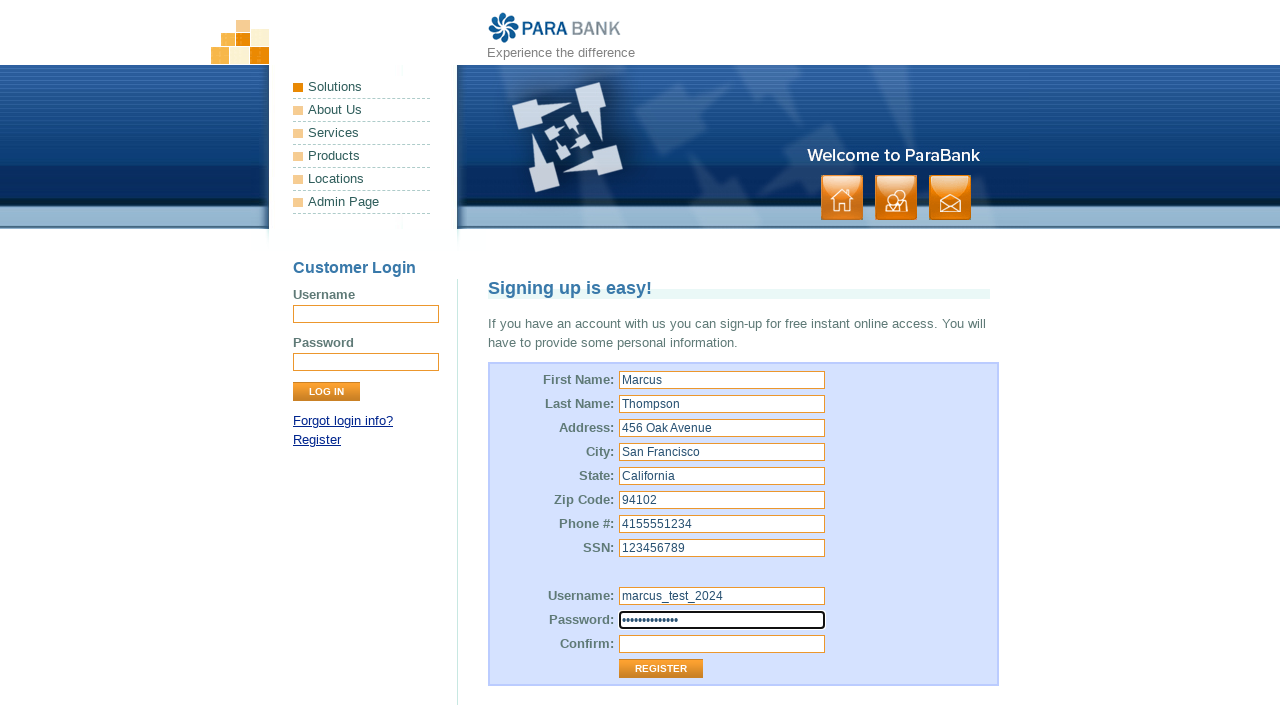

Filled repeated password field with 'SecurePass789!' on #repeatedPassword
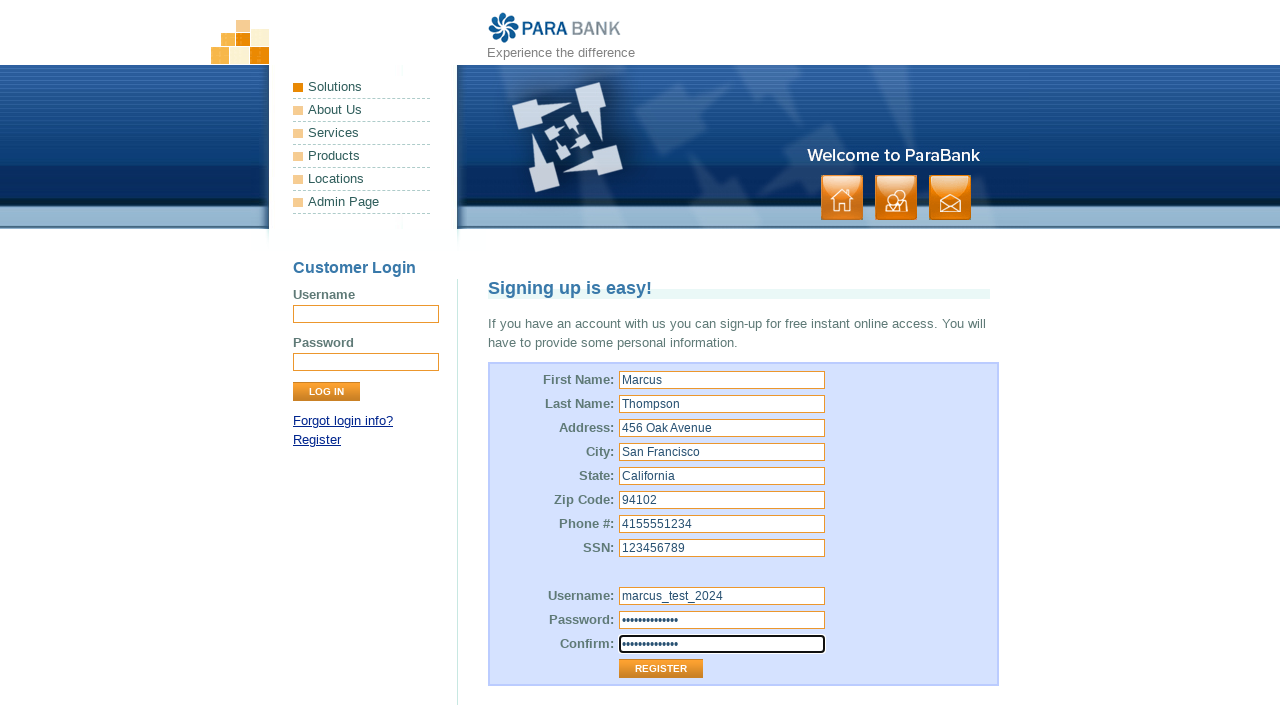

Clicked Register button to submit the registration form at (661, 669) on input.button[value='Register']
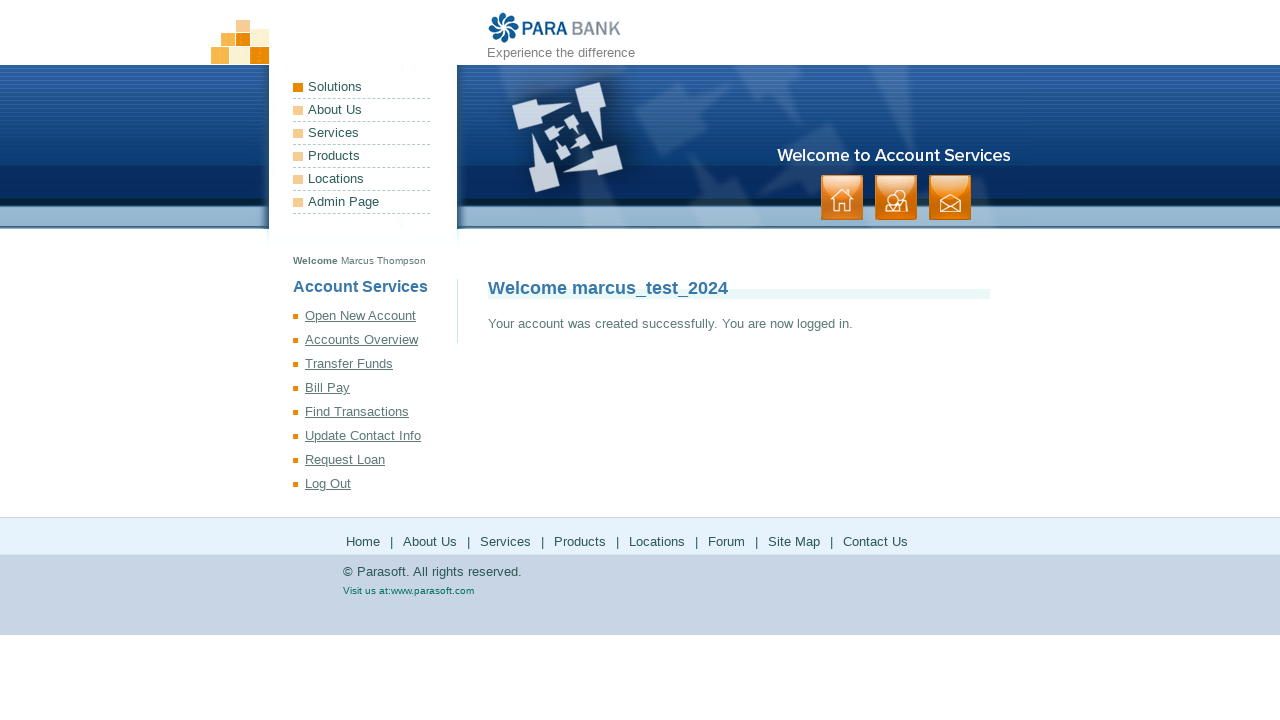

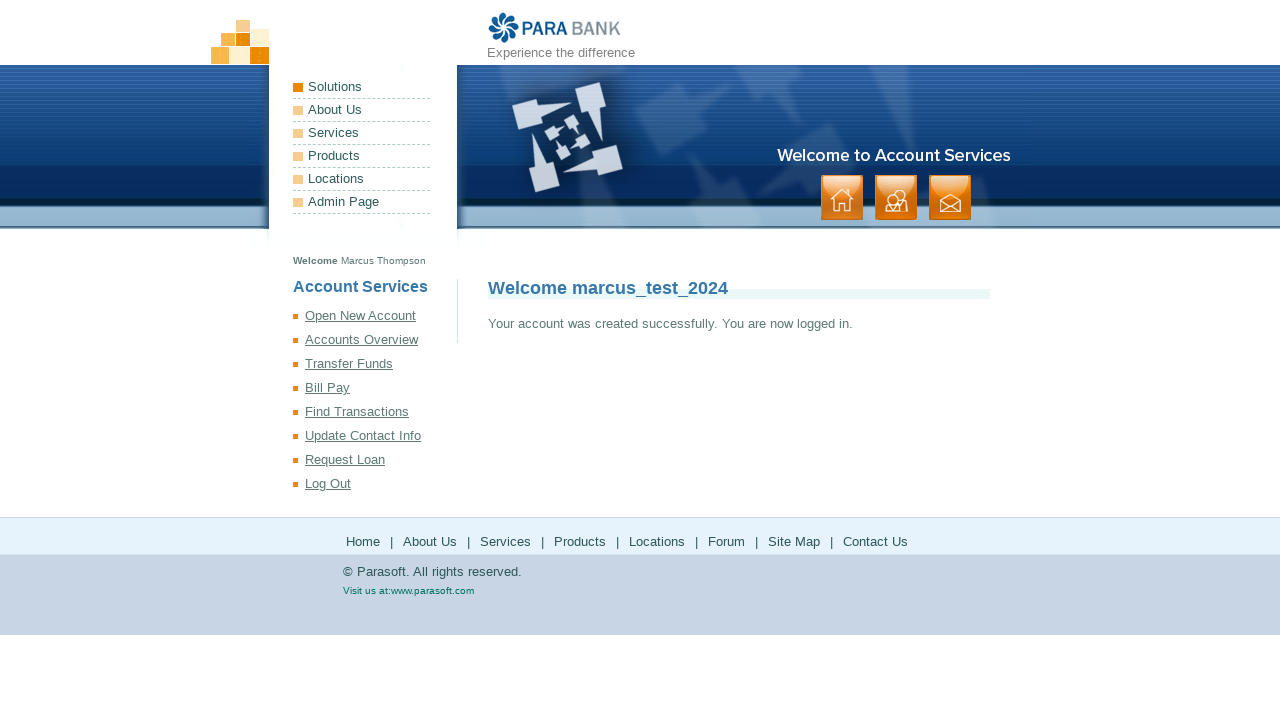